Tests scrolling to elements on a page and filling in name and date fields after scrolling to them

Starting URL: https://formy-project.herokuapp.com/scroll

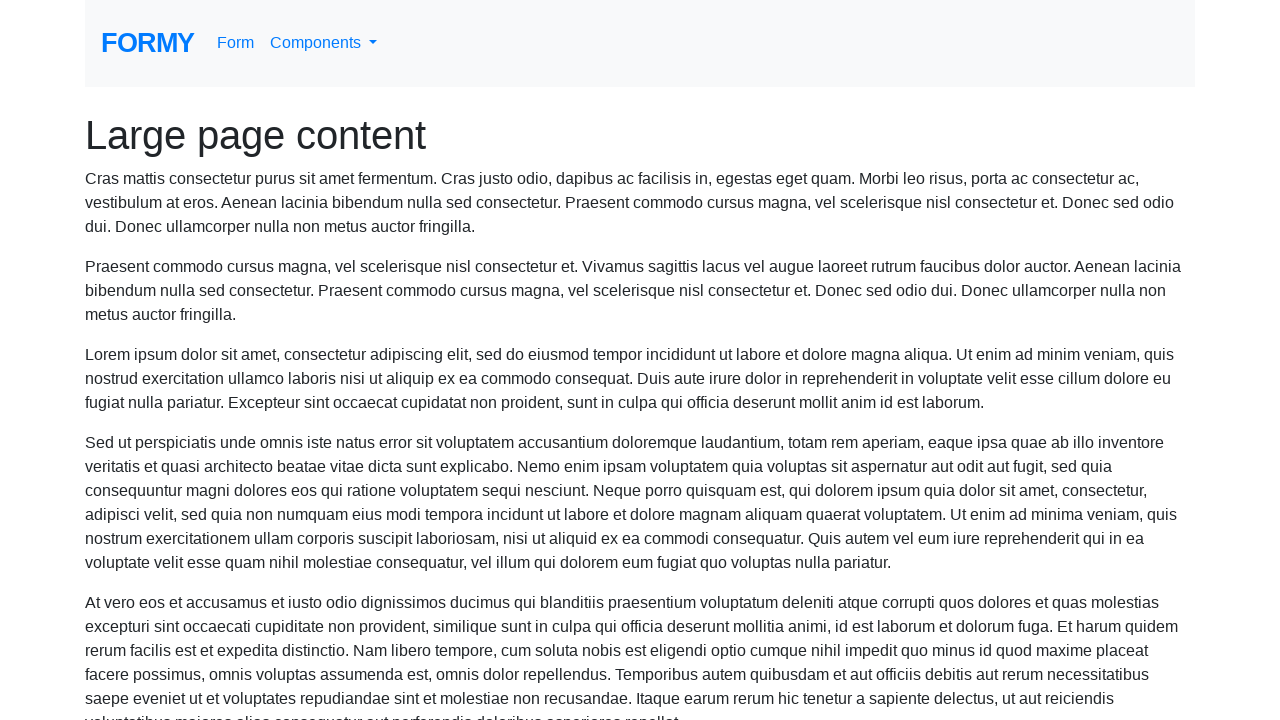

Located the name field element
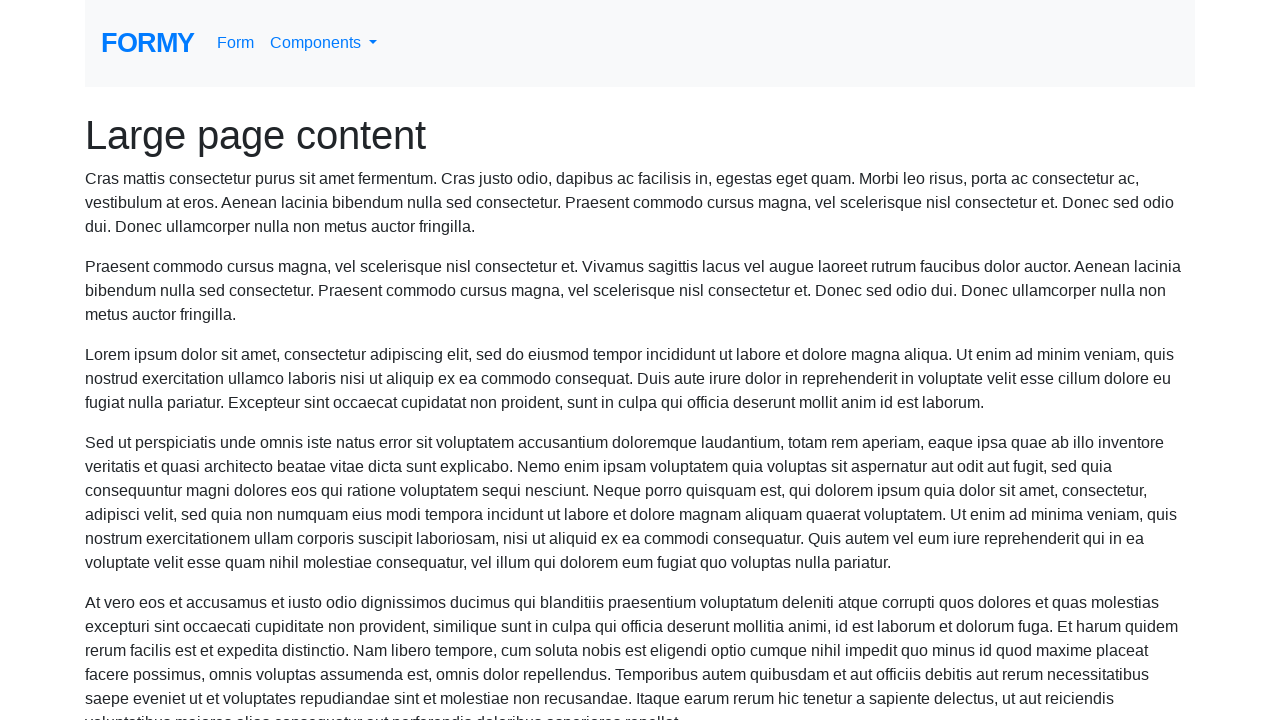

Scrolled to name field
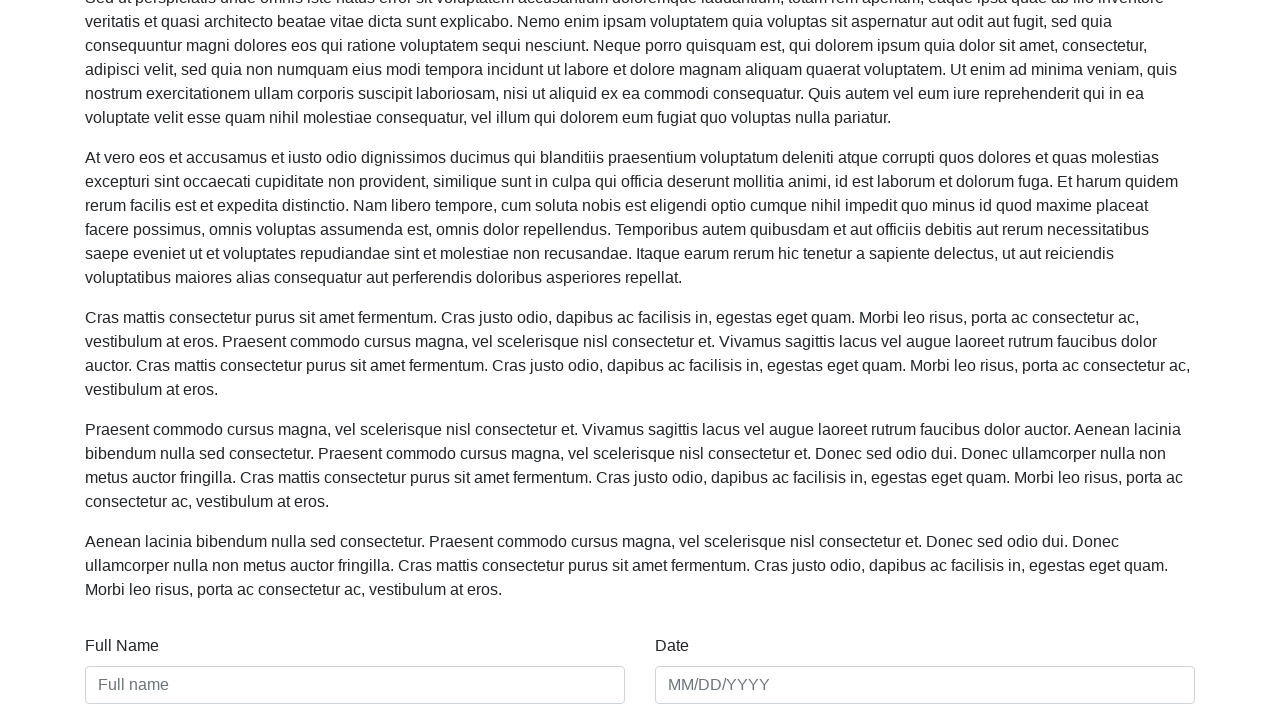

Filled name field with 'Maria Santos' on #name
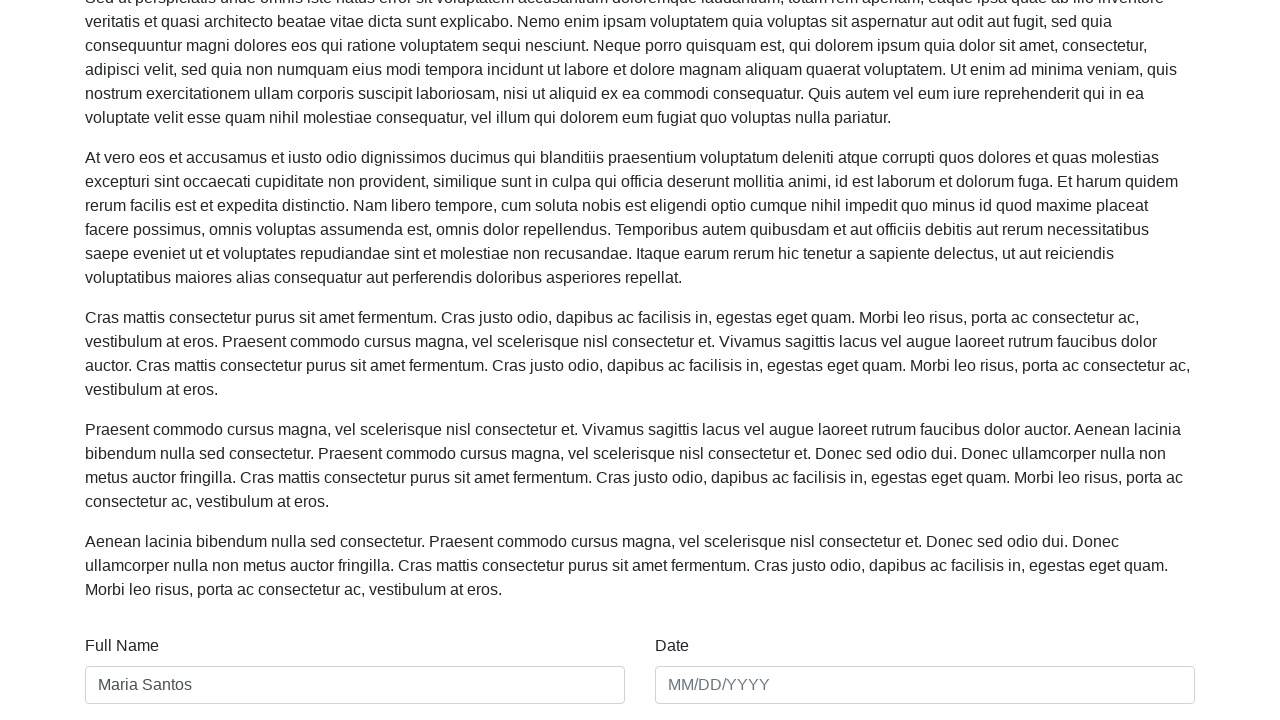

Located the date field element
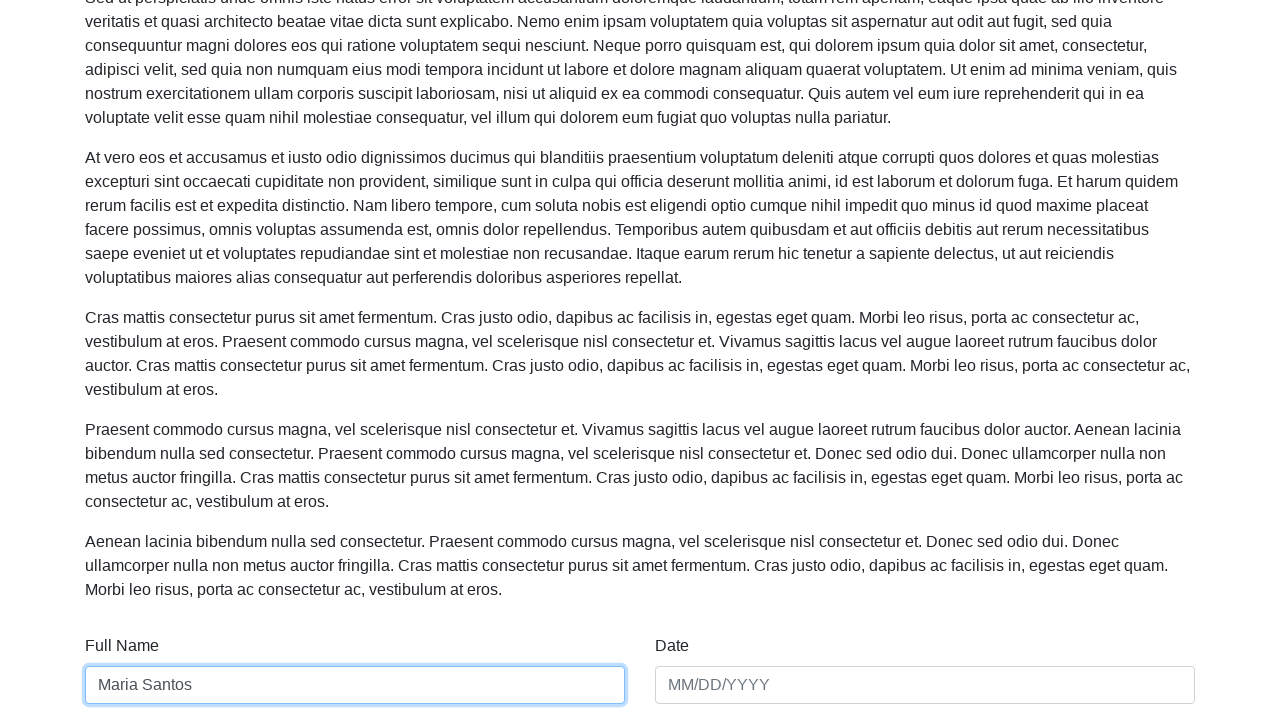

Scrolled to date field
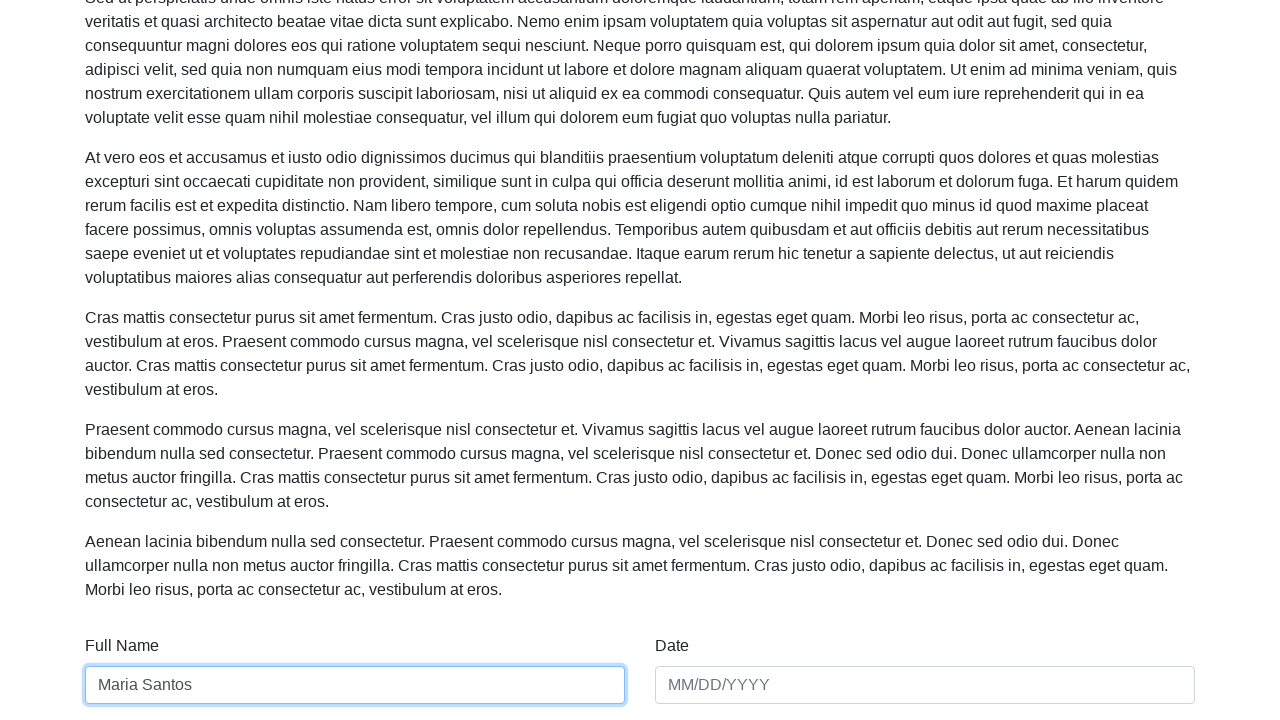

Filled date field with '25.03.2024' on #date
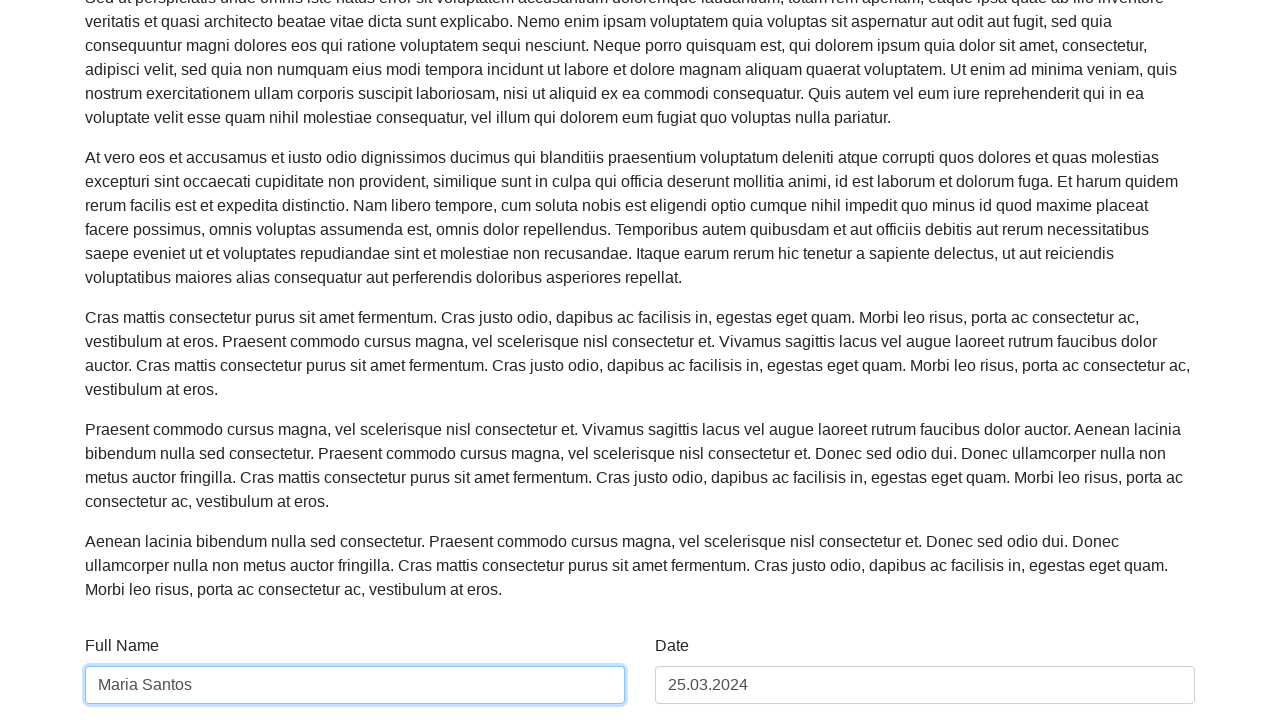

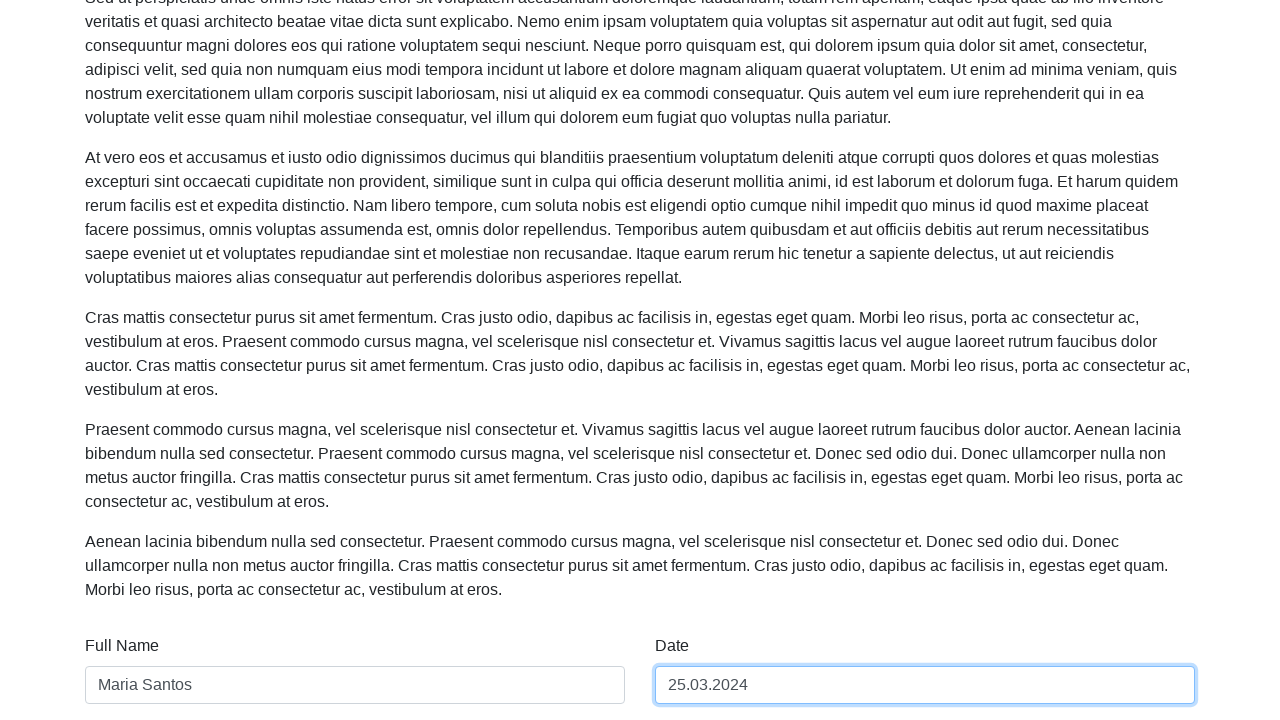